Tests hover functionality by hovering over profile images and verifying the correct username text appears for each.

Starting URL: https://the-internet.herokuapp.com/hovers

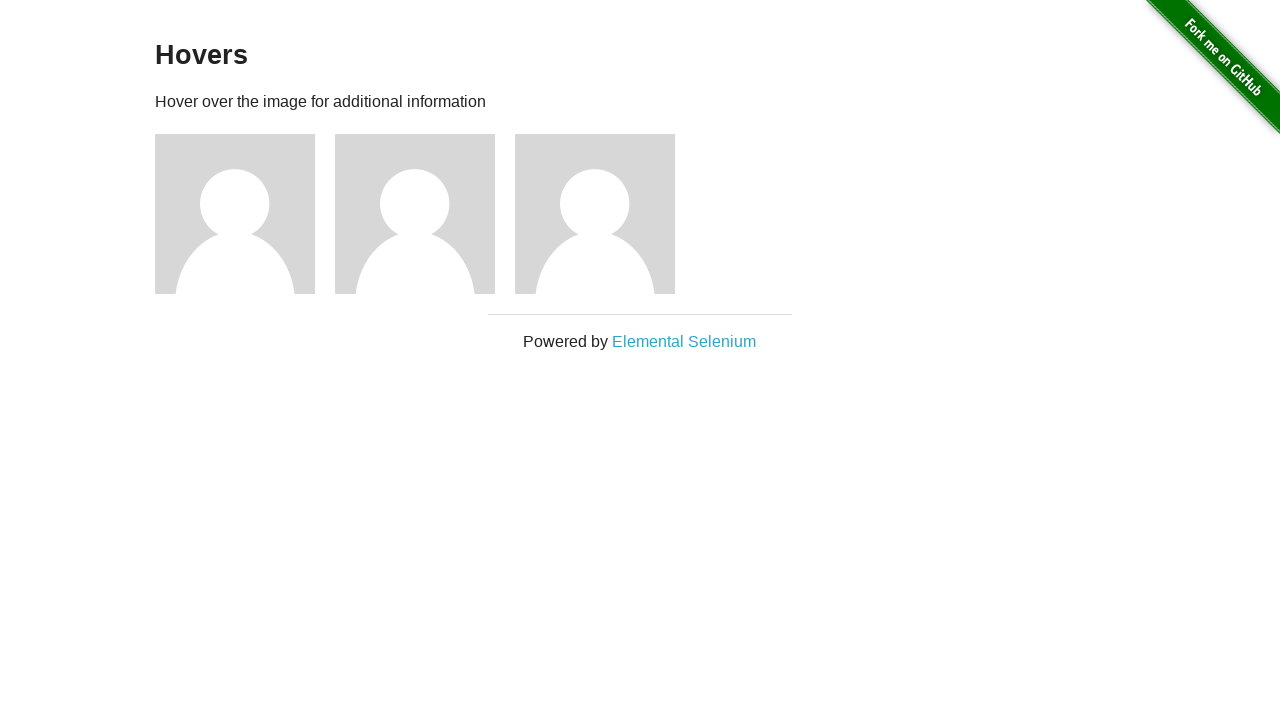

Located all profile image figure elements
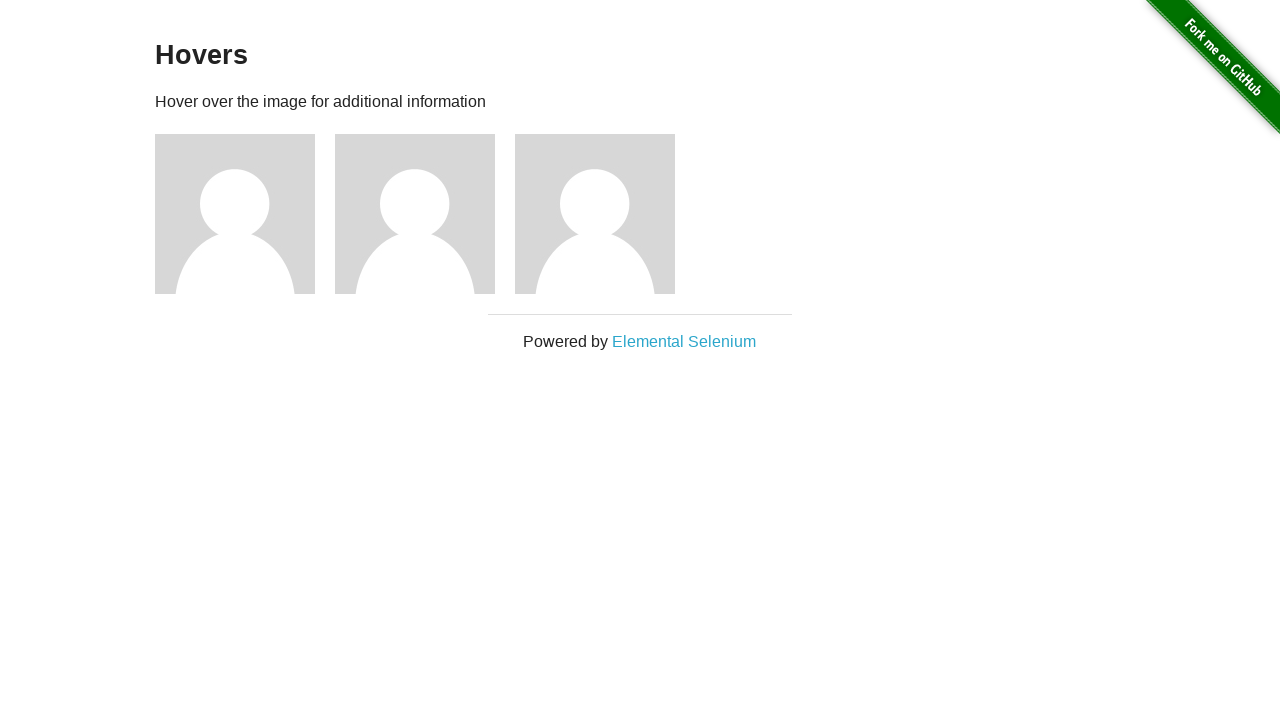

Hovered over first profile image at (245, 214) on div.figure >> nth=0
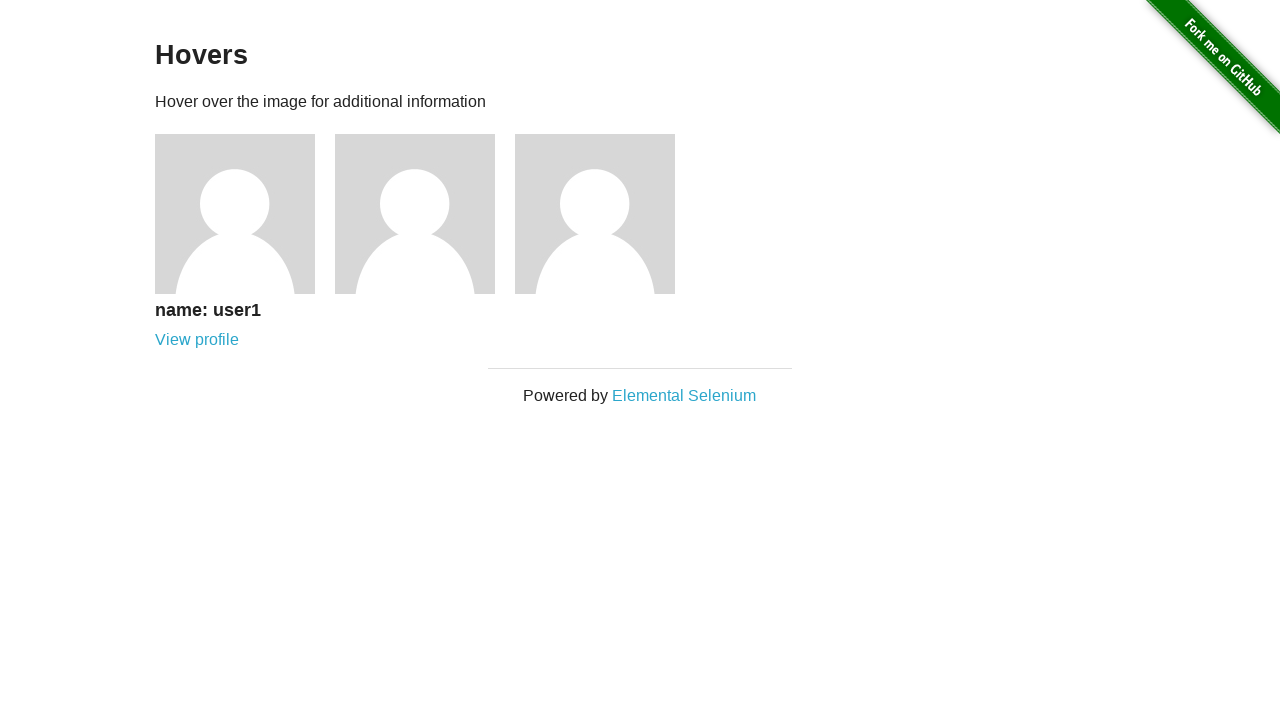

First profile username text appeared and became visible
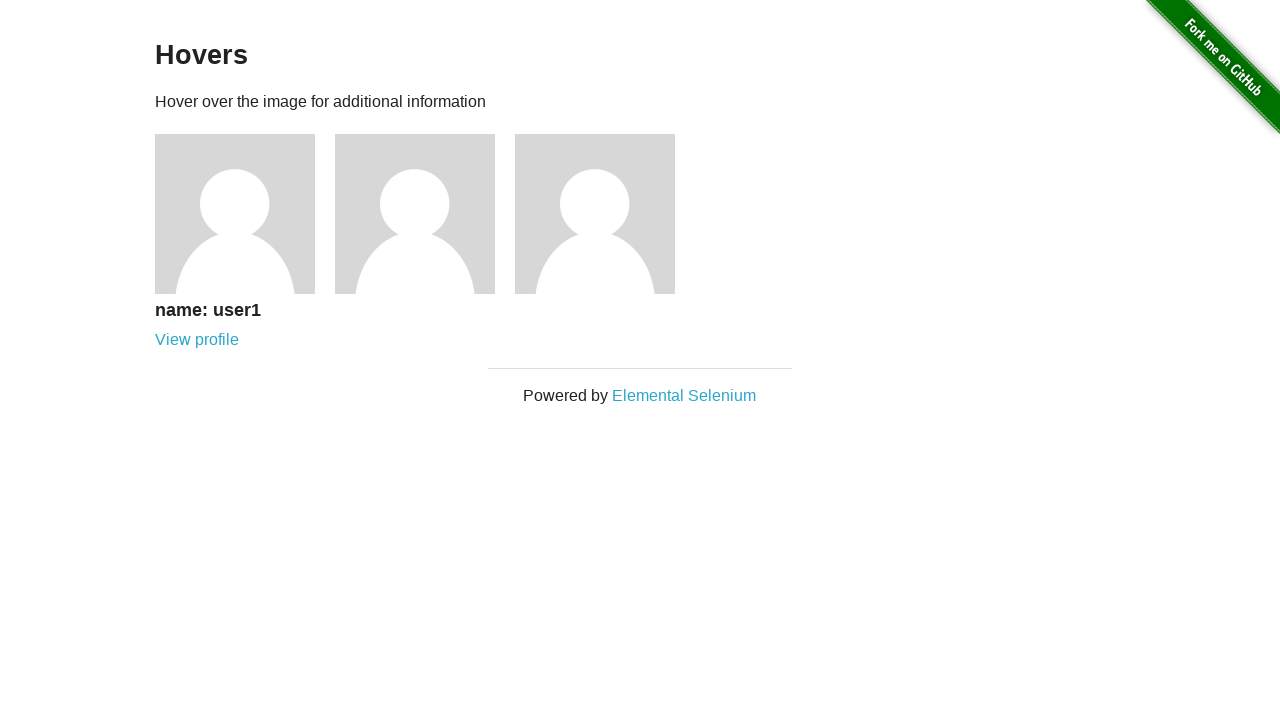

Hovered over second profile image at (425, 214) on div.figure >> nth=1
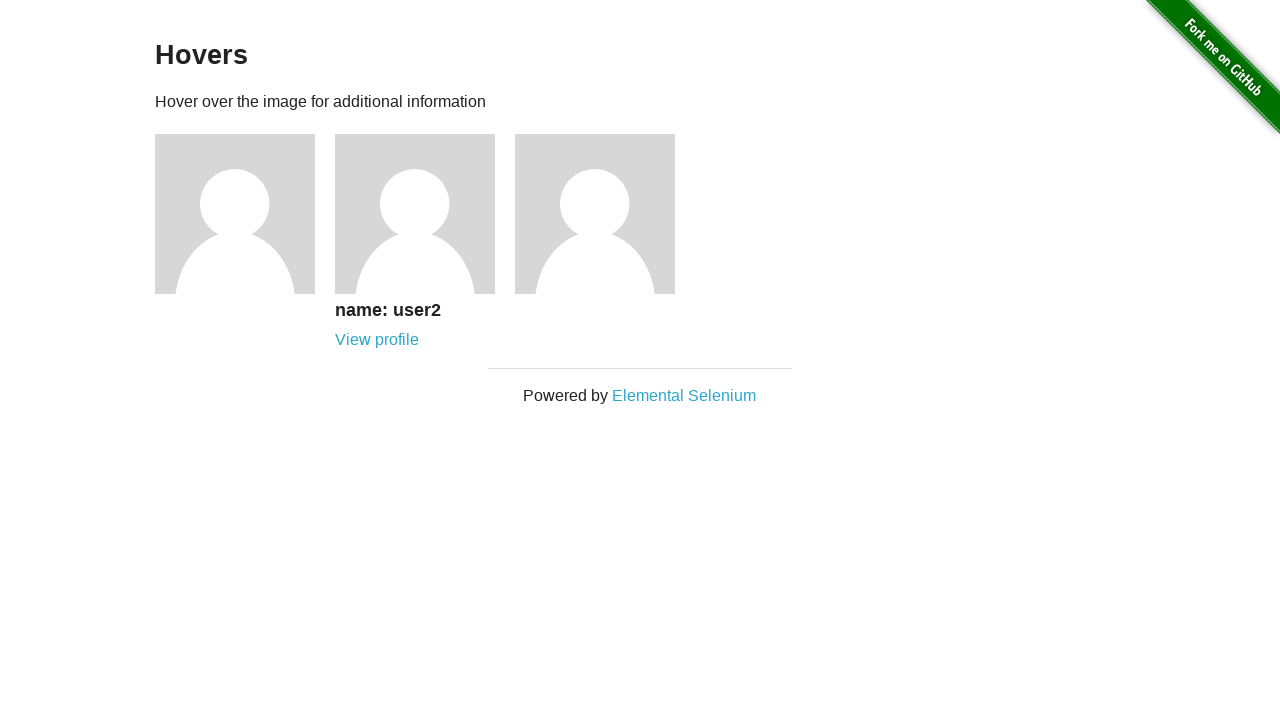

Second profile username text appeared and became visible
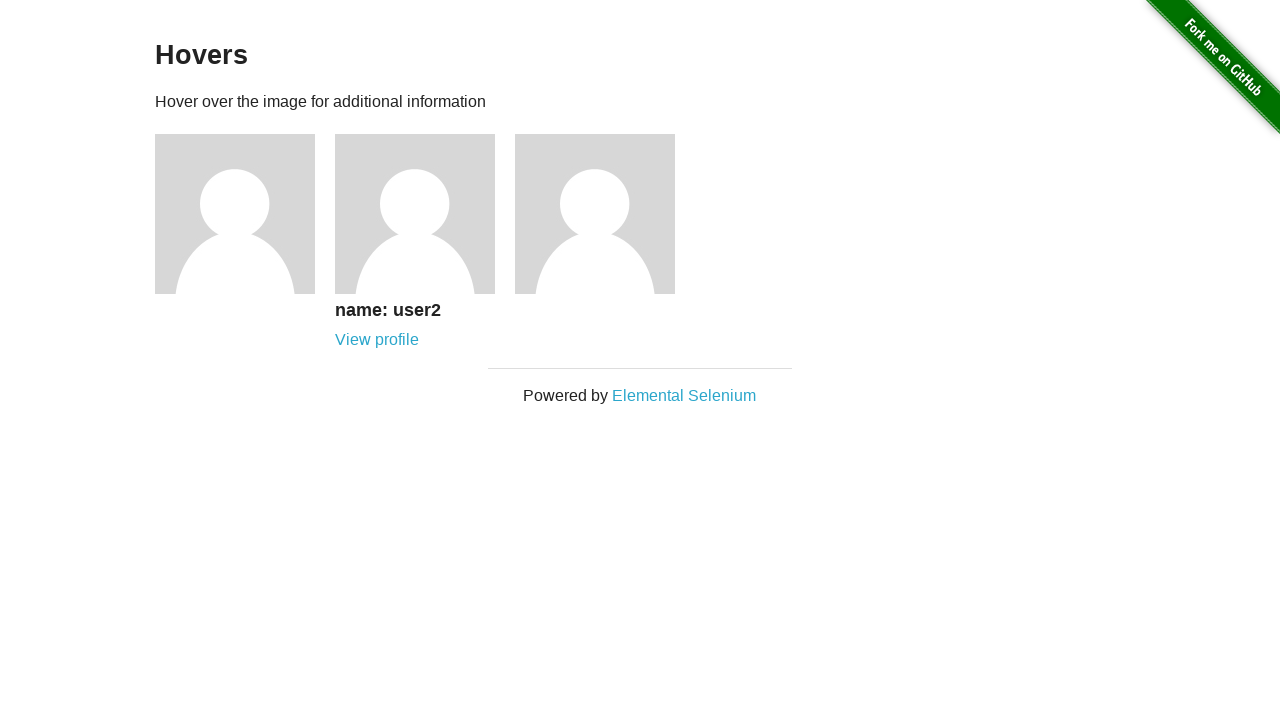

Hovered over third profile image at (605, 214) on div.figure >> nth=2
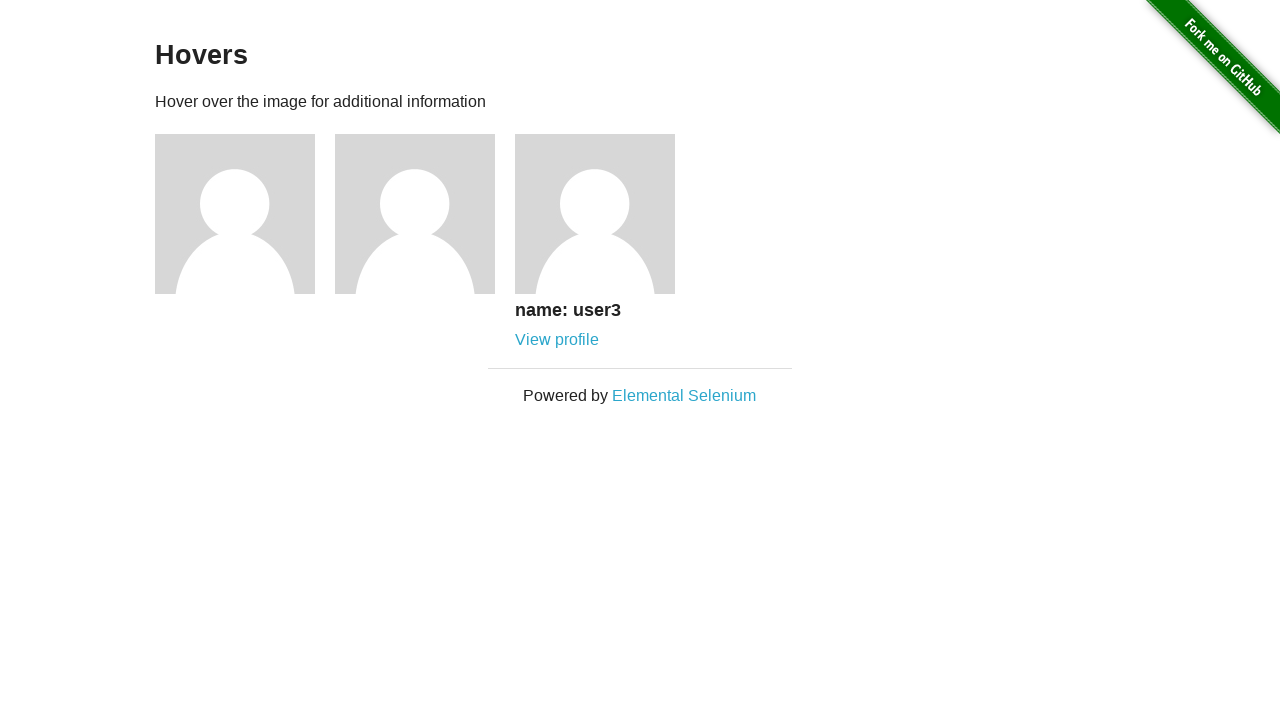

Third profile username text appeared and became visible
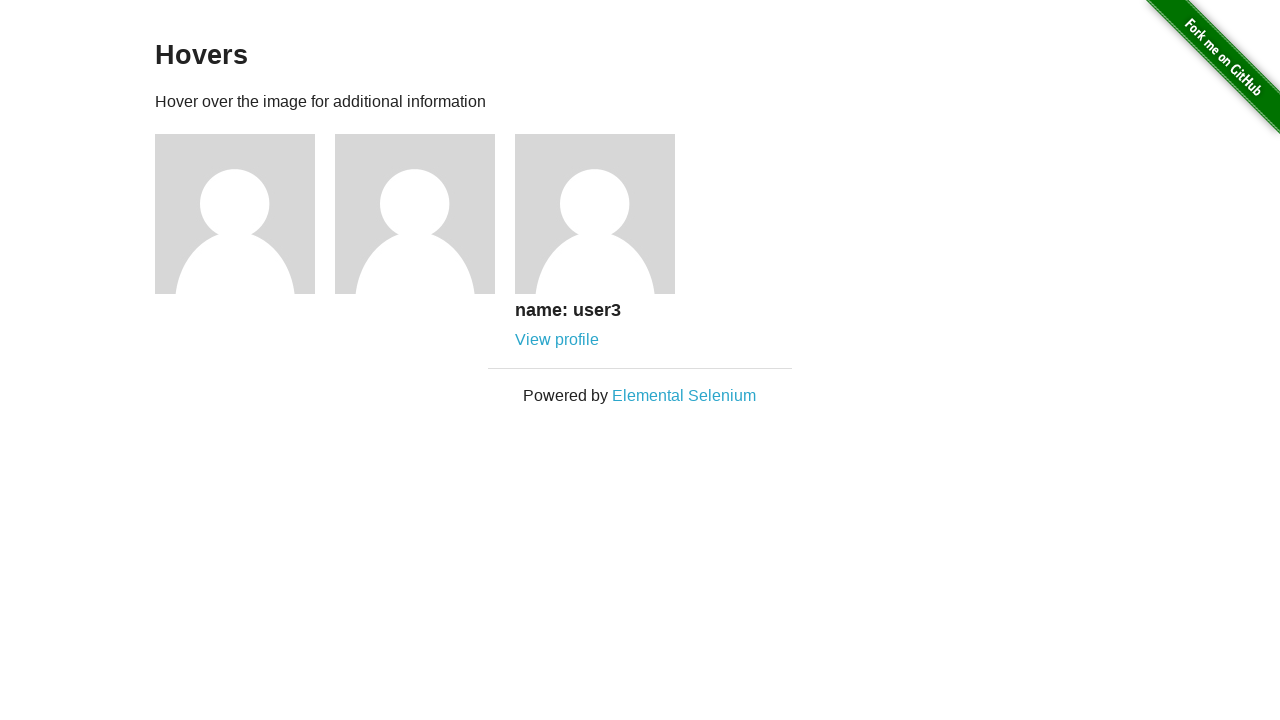

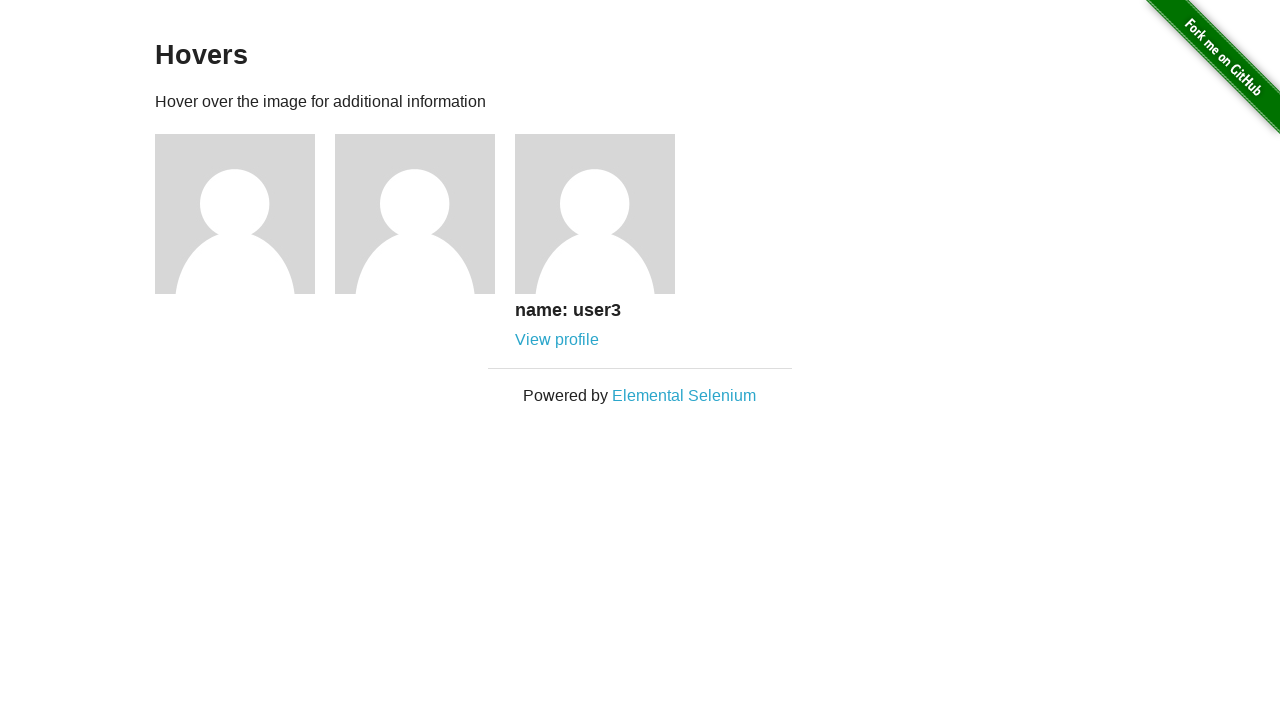